Tests a registration form by filling in personal details including first name, last name, email, phone, password, confirm password, and selecting a skill from a dropdown

Starting URL: https://demo.automationtesting.in/Register.html

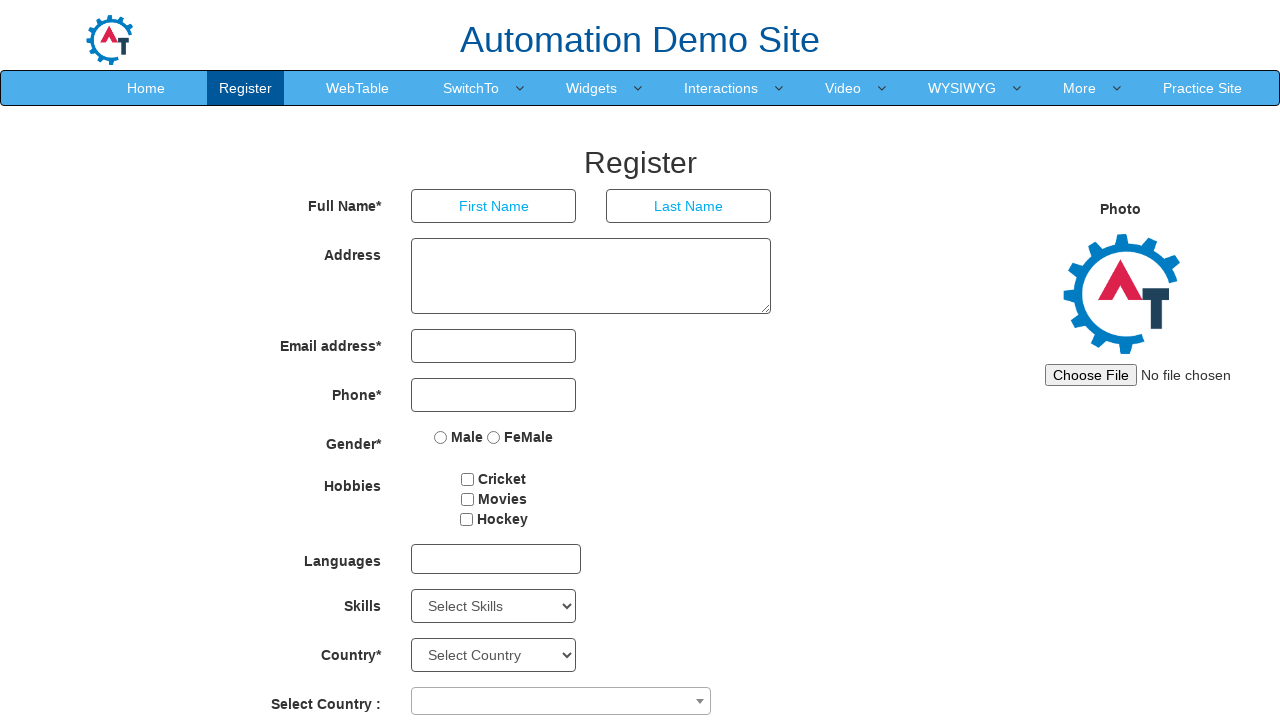

Filled first name field with 'Michael' on //form[@id='basicBootstrapForm']//input[normalize-space(@ng-model)='FirstName']
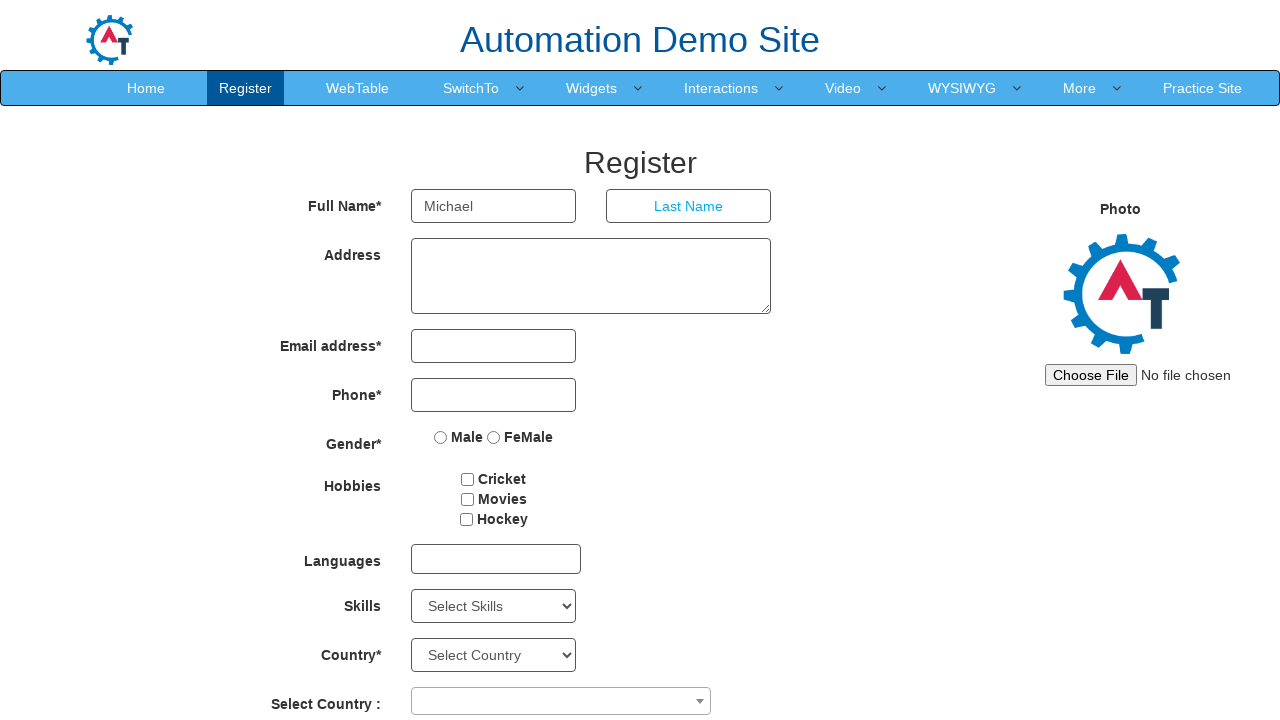

Filled last name field with 'Johnson' on //form[@id='basicBootstrapForm']//input[normalize-space(@ng-model)='LastName']
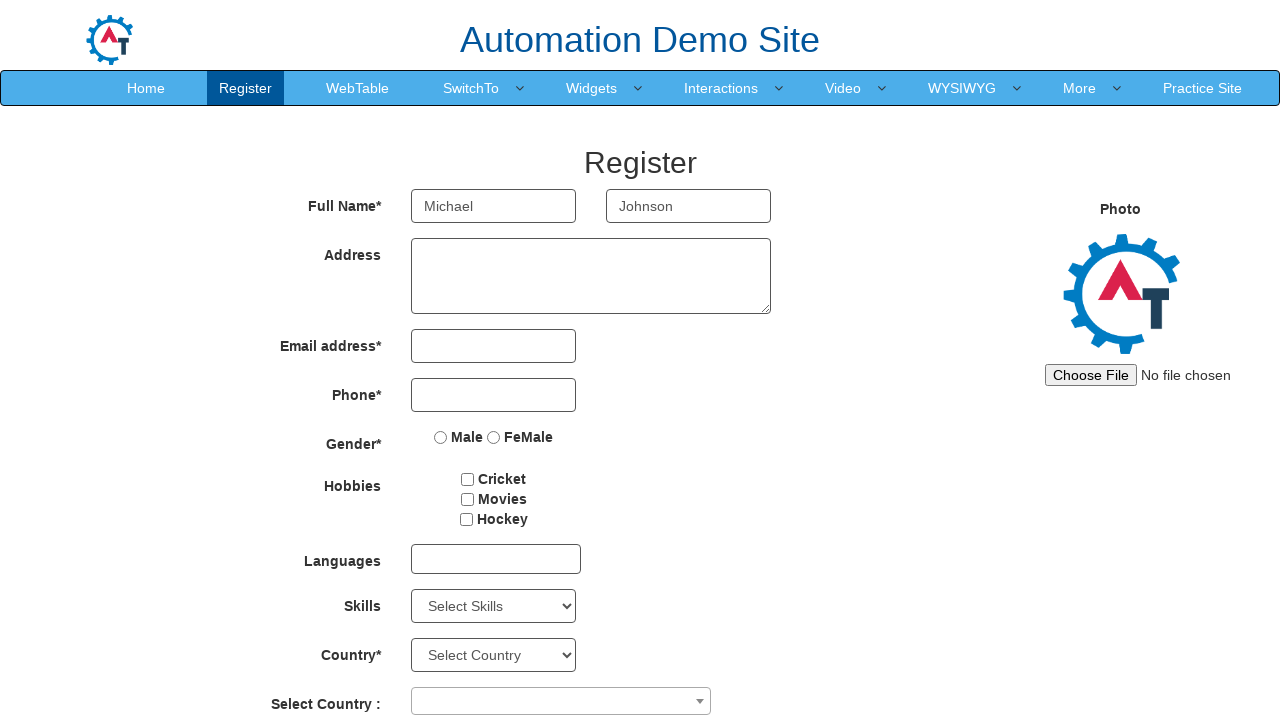

Filled email address field with 'michael.johnson@testmail.com' on //form[@id='basicBootstrapForm']//input[normalize-space(@ng-model)='EmailAdress'
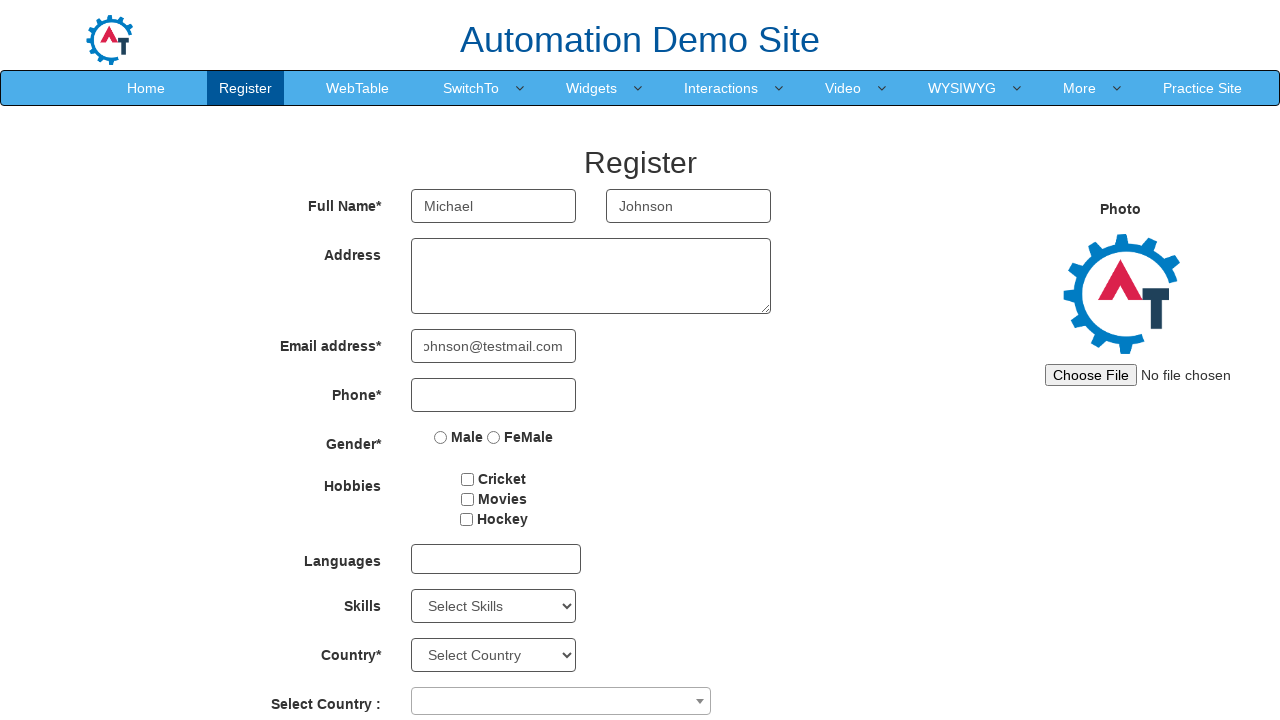

Filled phone number field with '5551234567' on //form[@id='basicBootstrapForm']//input[normalize-space(@ng-model)='Phone']
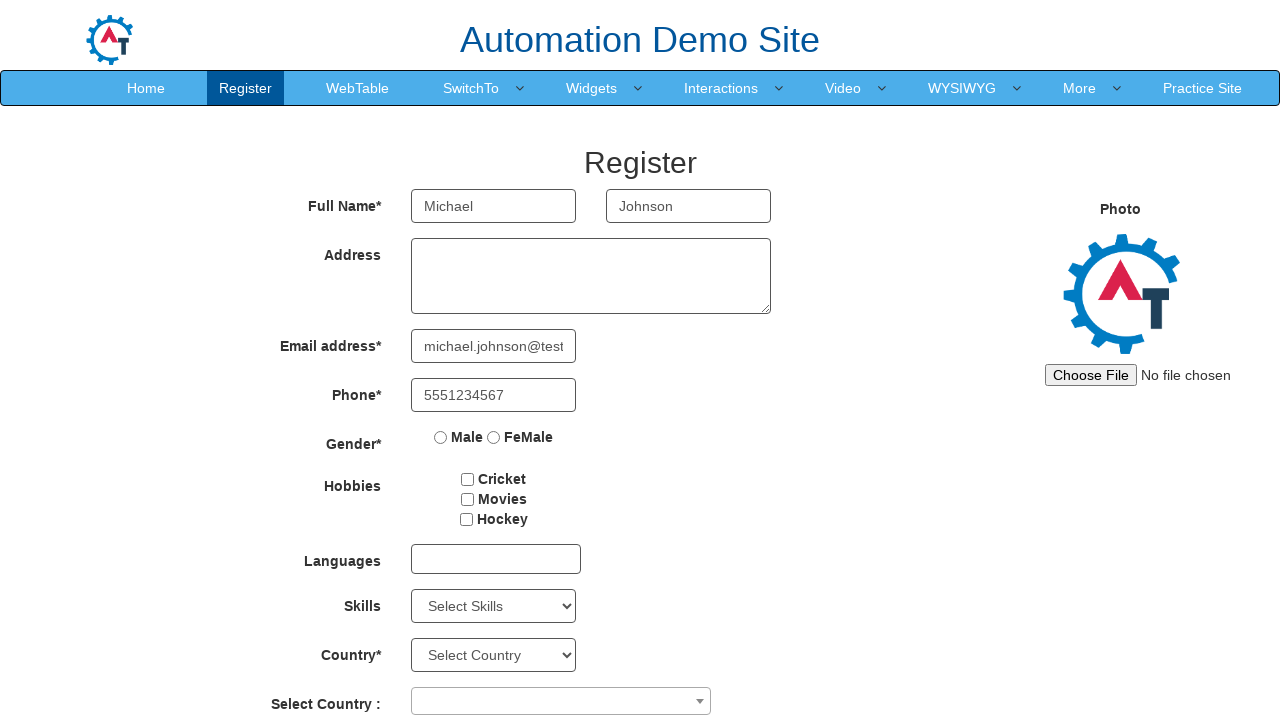

Filled password field with 'SecurePass123!' on //form[@id='basicBootstrapForm']//input[normalize-space(@ng-model)='Password']
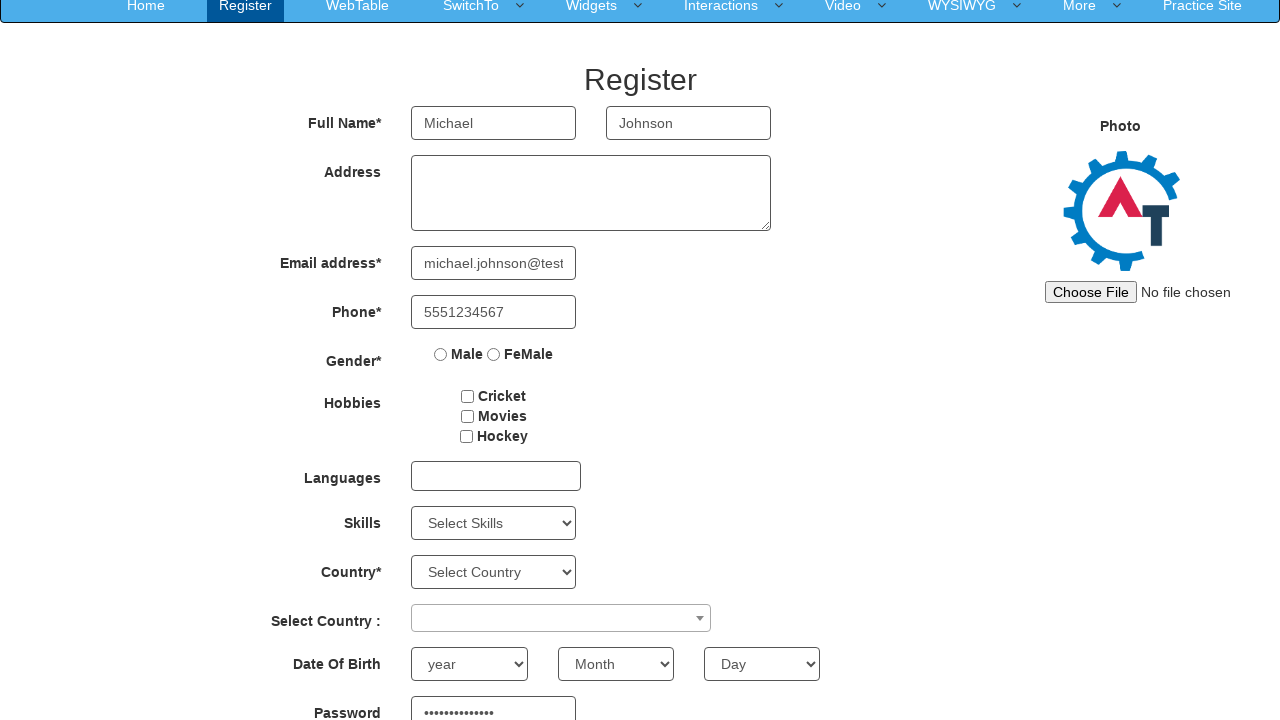

Filled confirm password field with 'SecurePass123!' on //form[@id='basicBootstrapForm']//input[normalize-space(@ng-model)='CPassword']
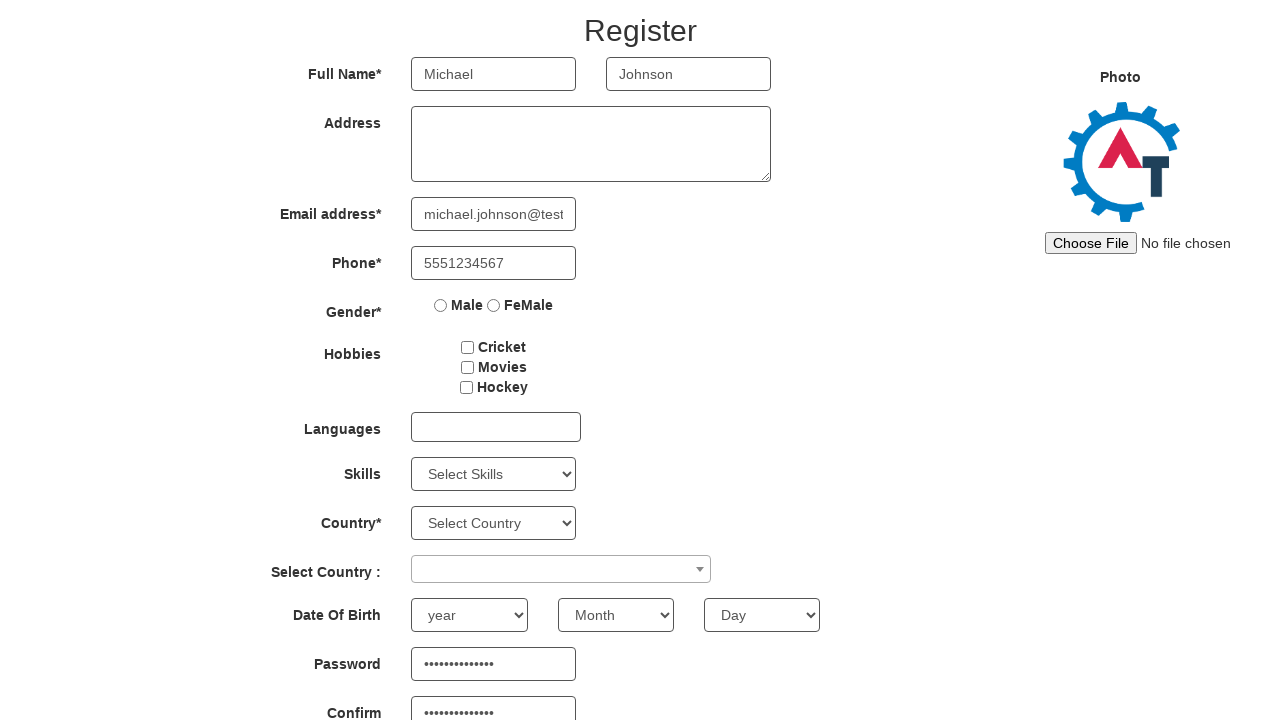

Selected 'Corel Word Perfect' from Skills dropdown on select#Skills
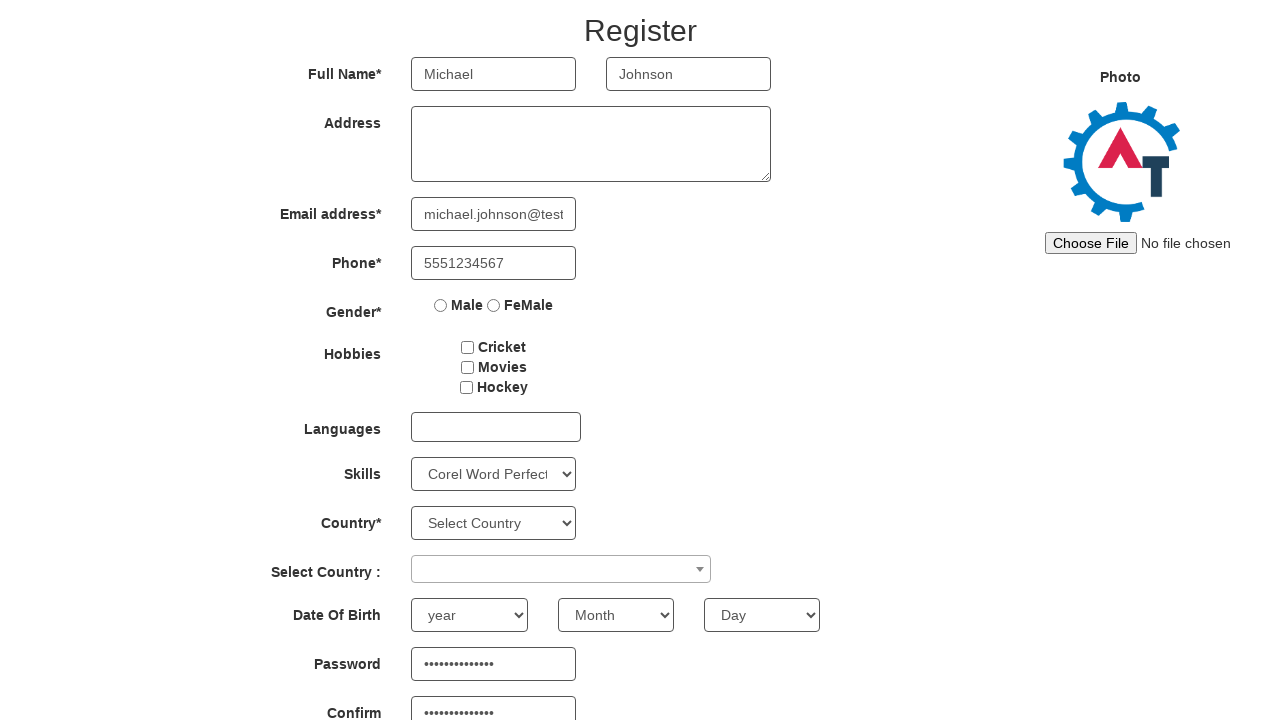

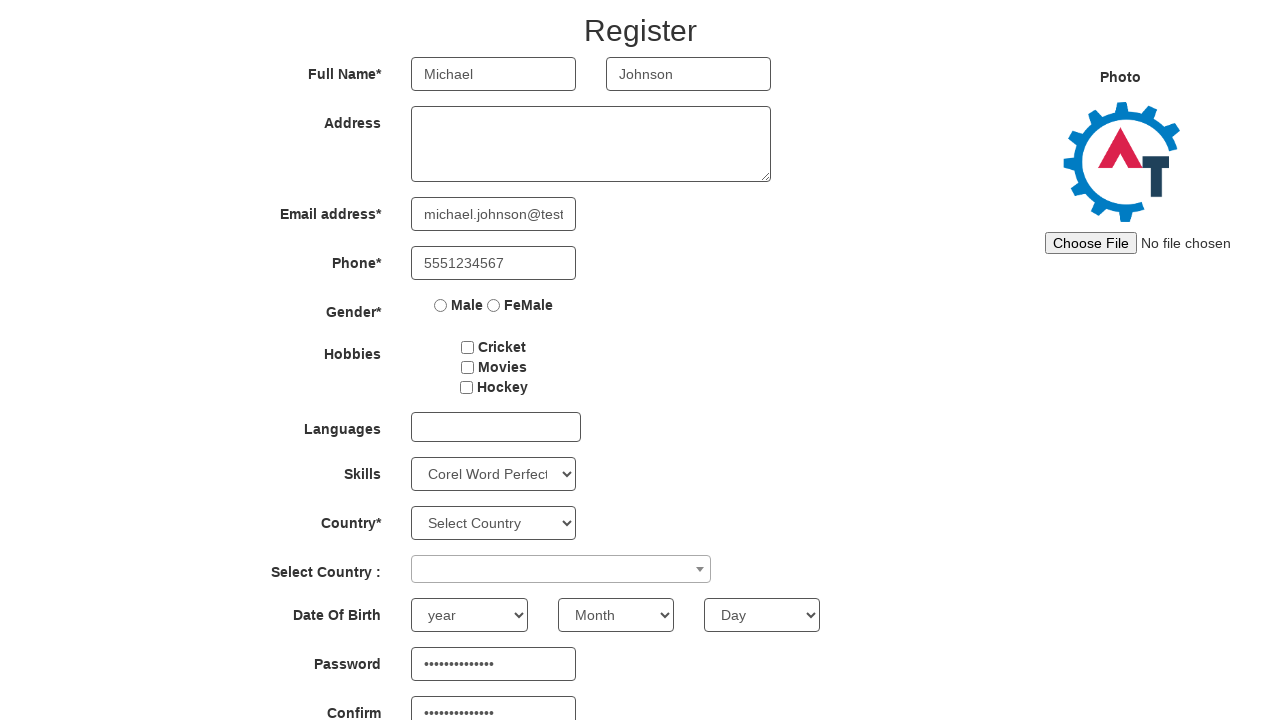